Navigates to a test solution page, clicks "Check Answer" buttons if present on examside.com, and extracts question data from the page

Starting URL: https://www.mockers.in/test-solution1/test-575422

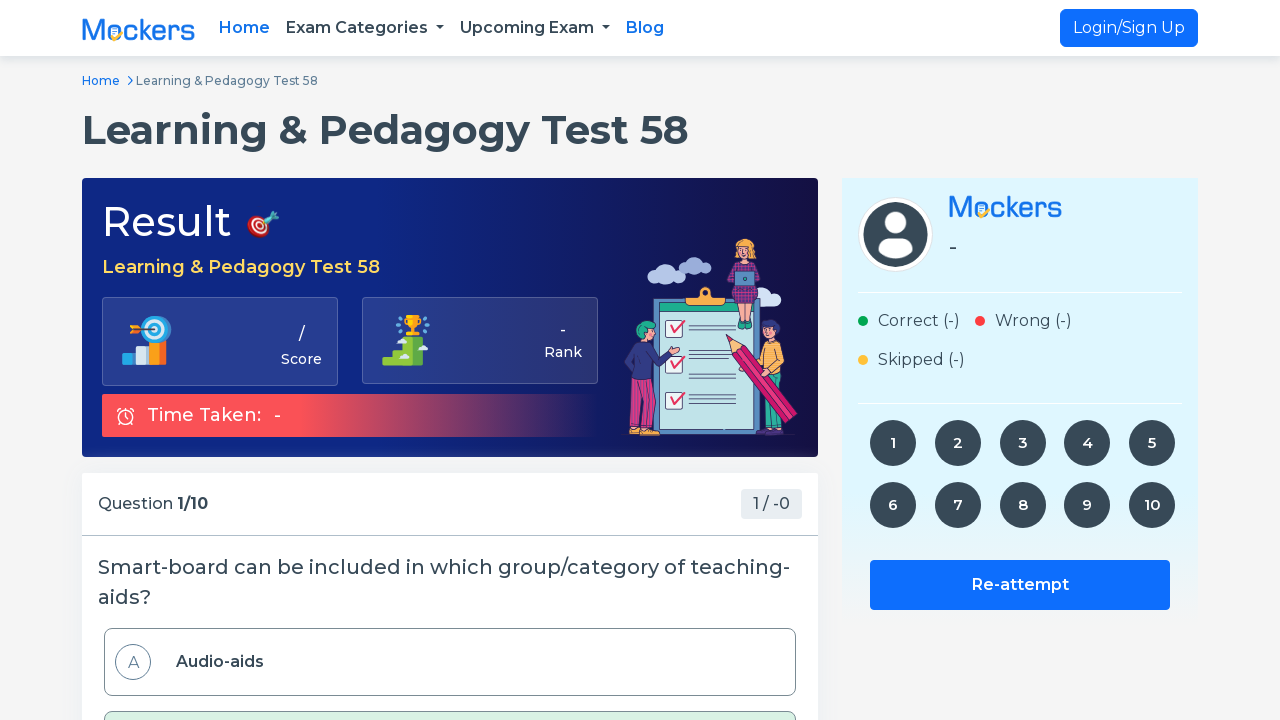

Waited 2 seconds for page to load
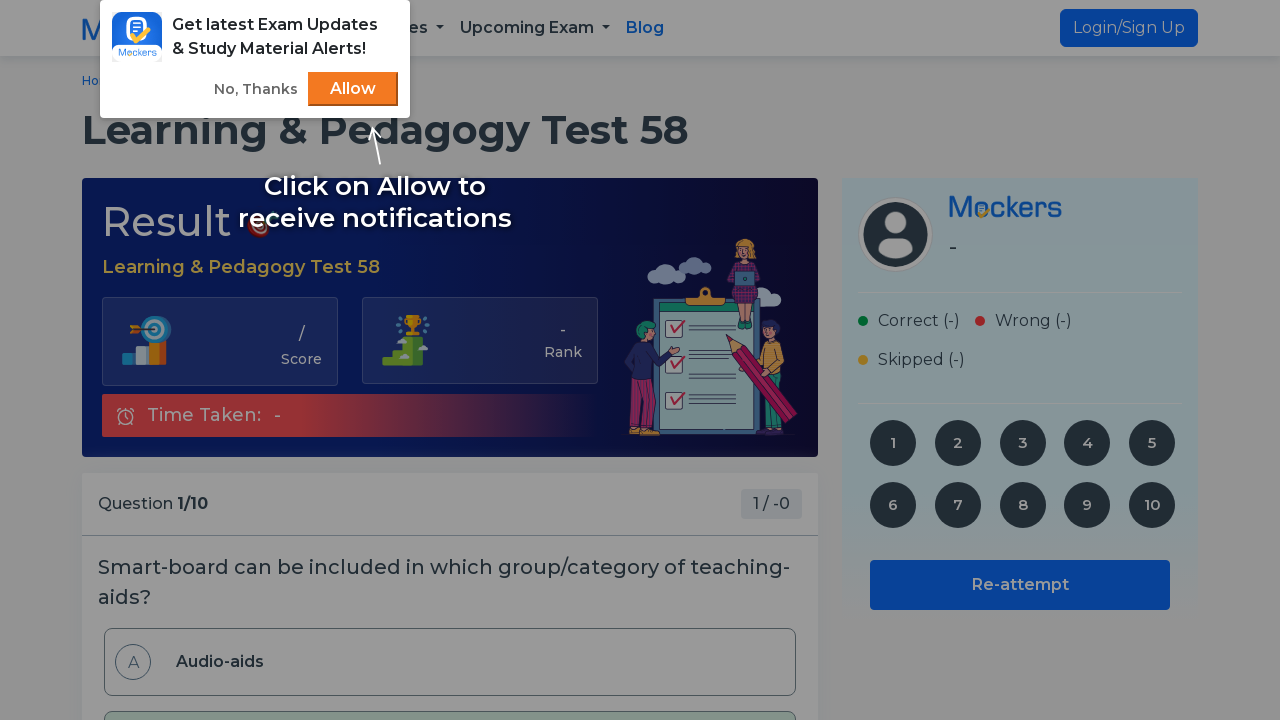

Retrieved current URL: https://www.mockers.in/test-solution1/test-575422
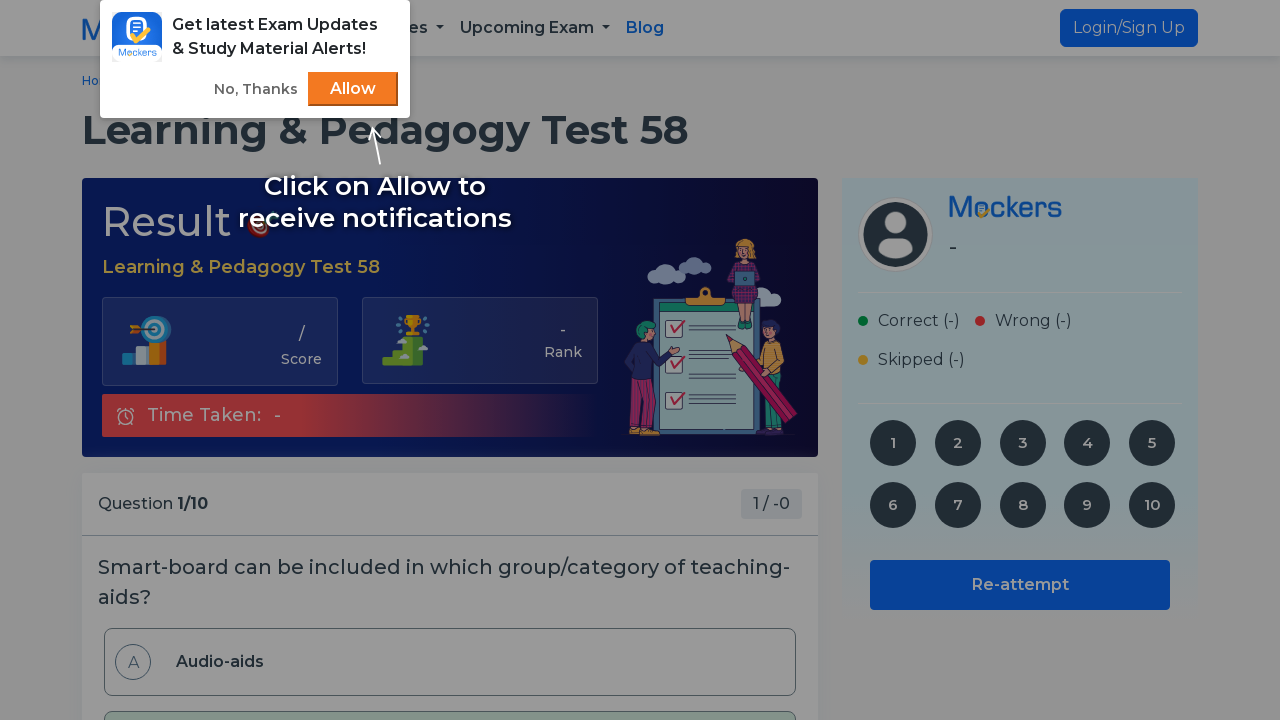

Waited 1 second for dynamic content to load
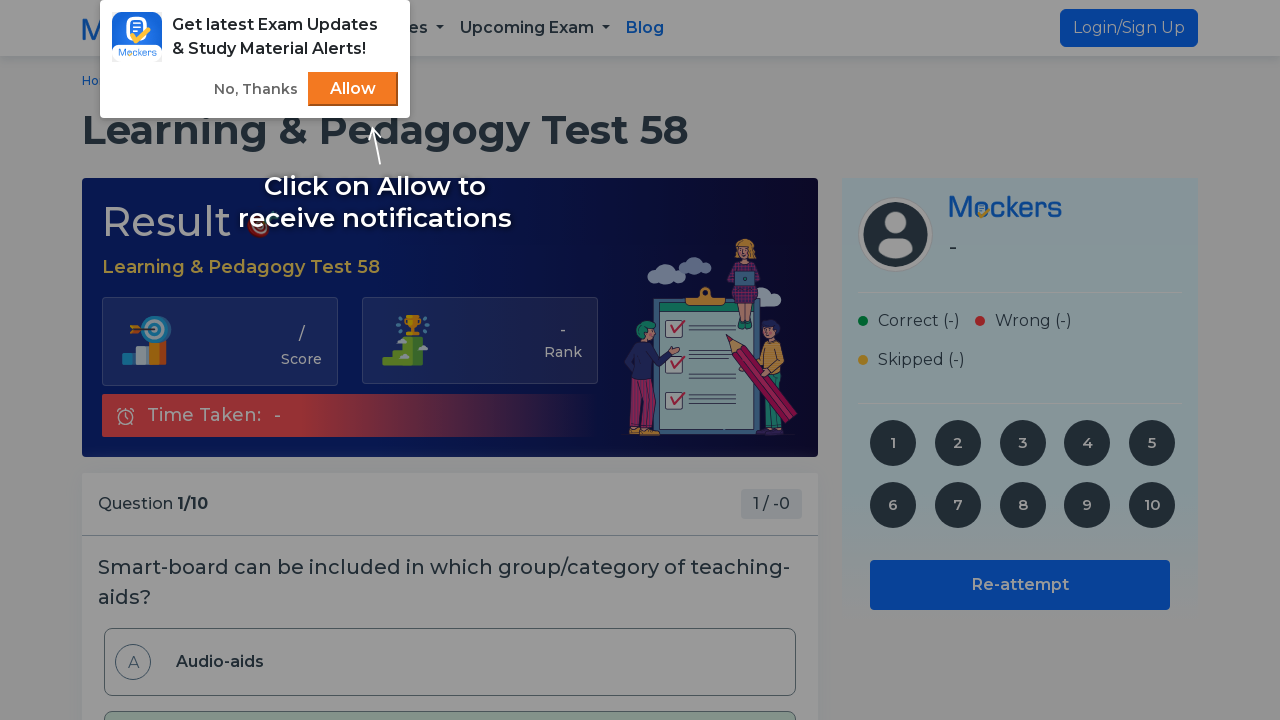

Verified question list is present on mockers.in
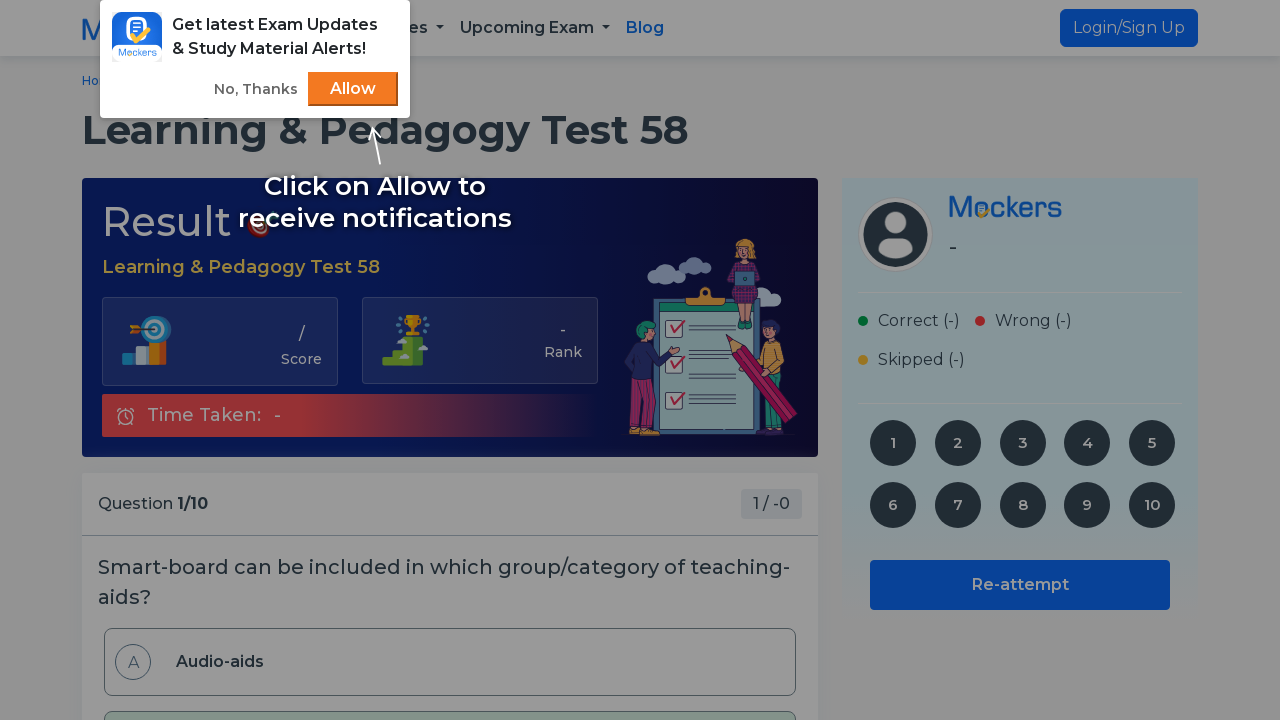

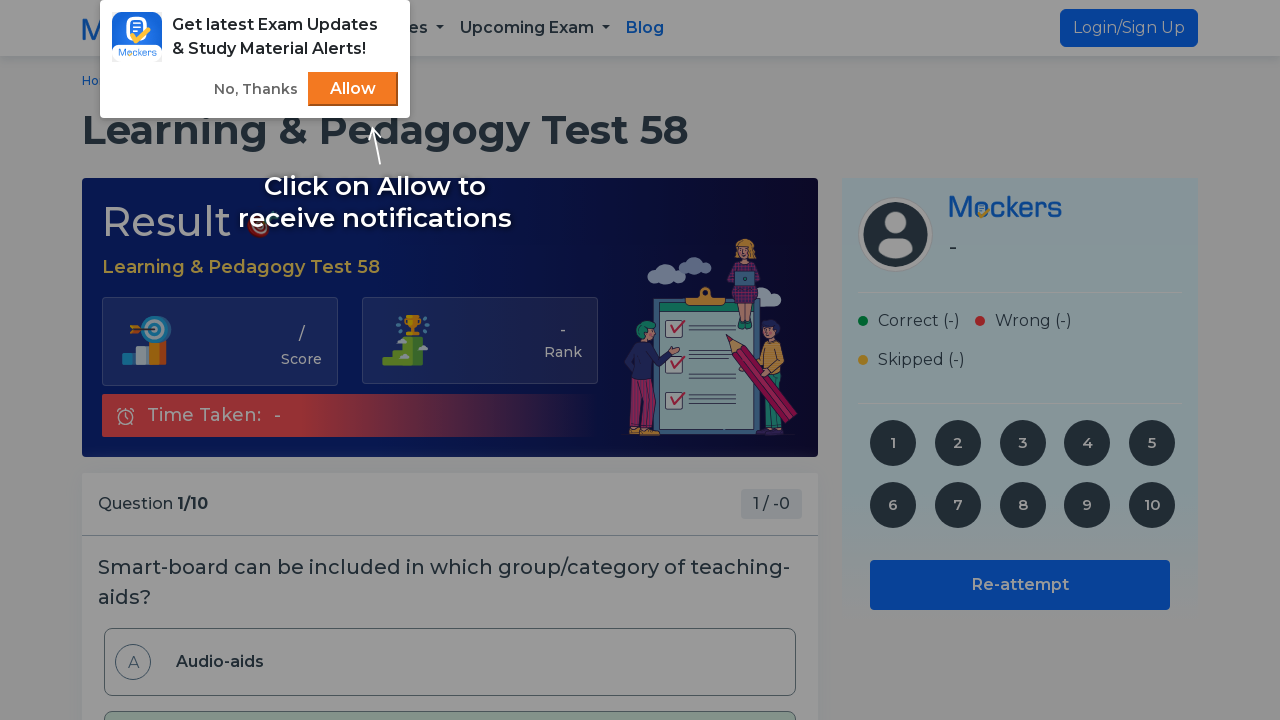